Tests data-driven form filling by typing name and email into form fields

Starting URL: https://rahulshettyacademy.com/angularpractice/

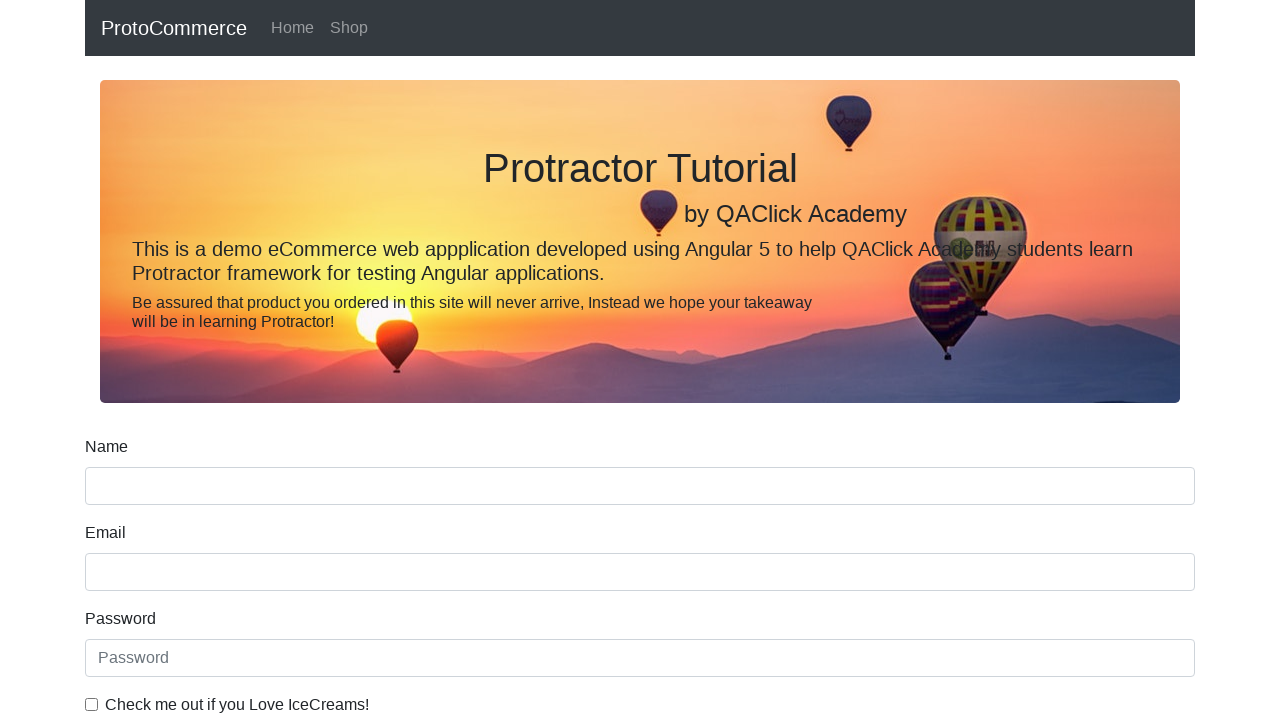

Filled name field with 'John Doe' on .form-group input[name='name']
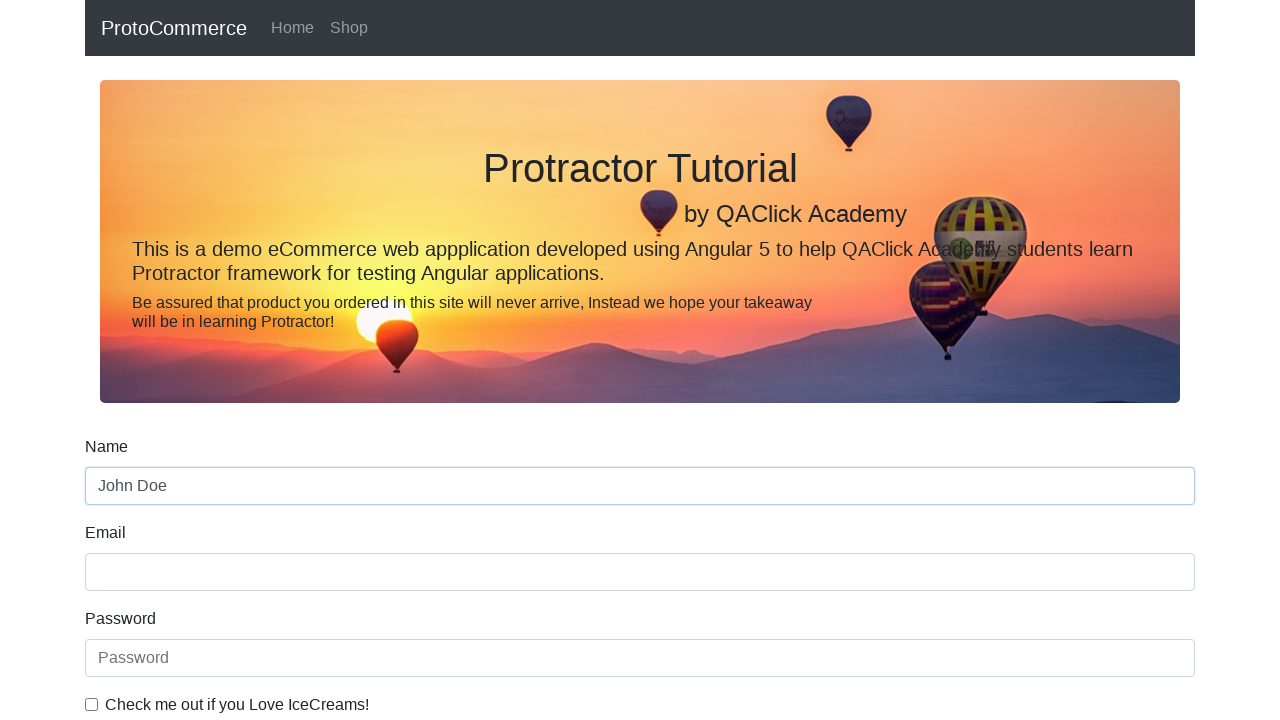

Filled email field with 'johndoe@example.com' on :nth-child(2) > .form-control
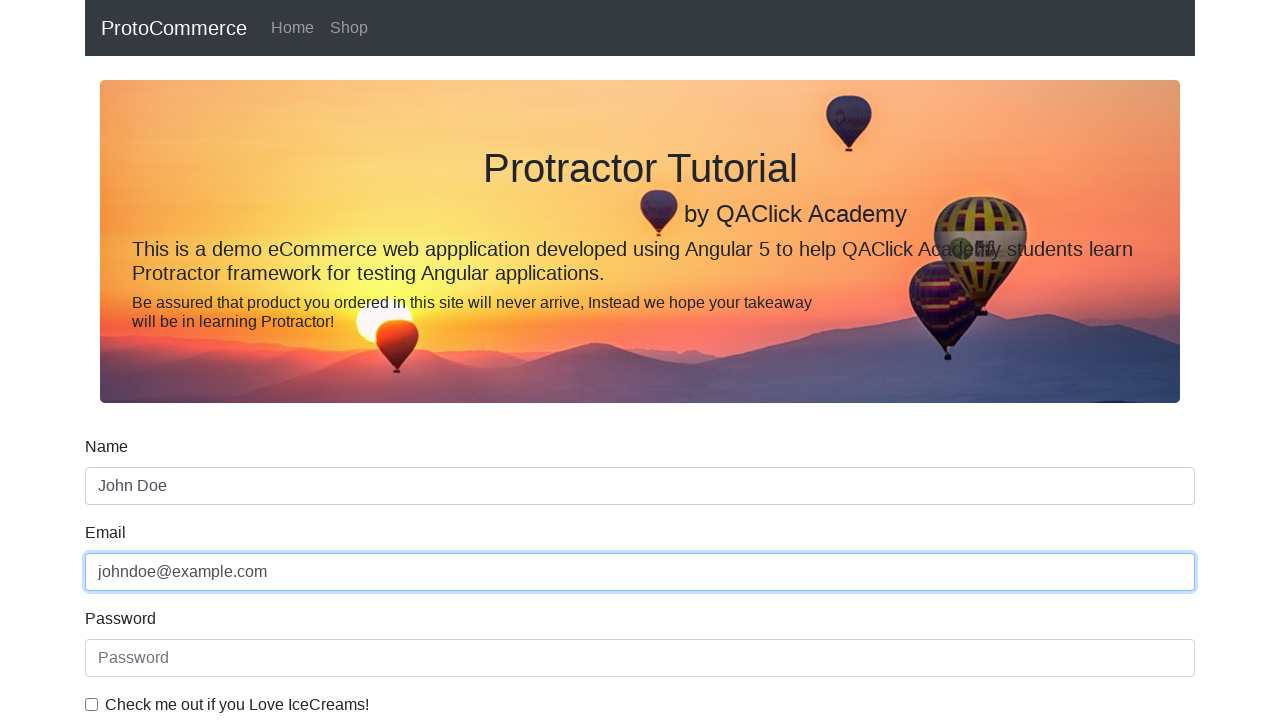

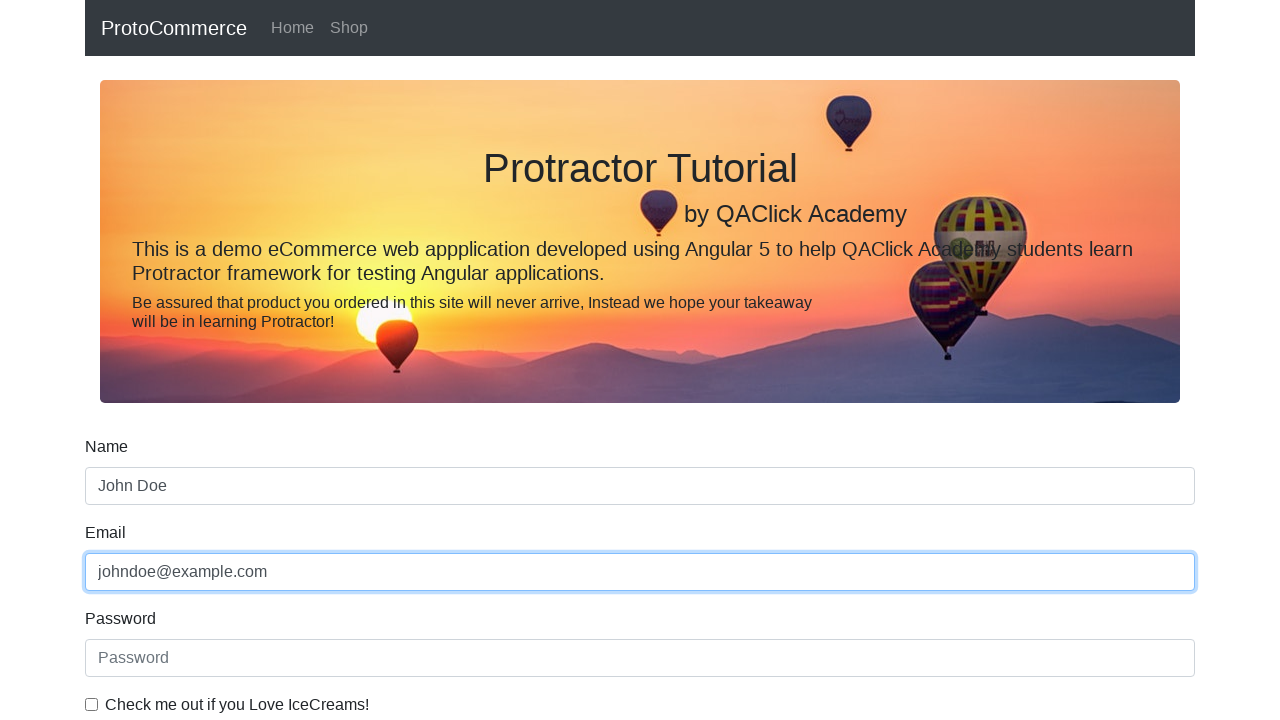